Solves a math problem by reading a value from the page, calculating the result using a logarithmic formula, and submitting the answer along with checkbox selections

Starting URL: https://suninjuly.github.io/math.html

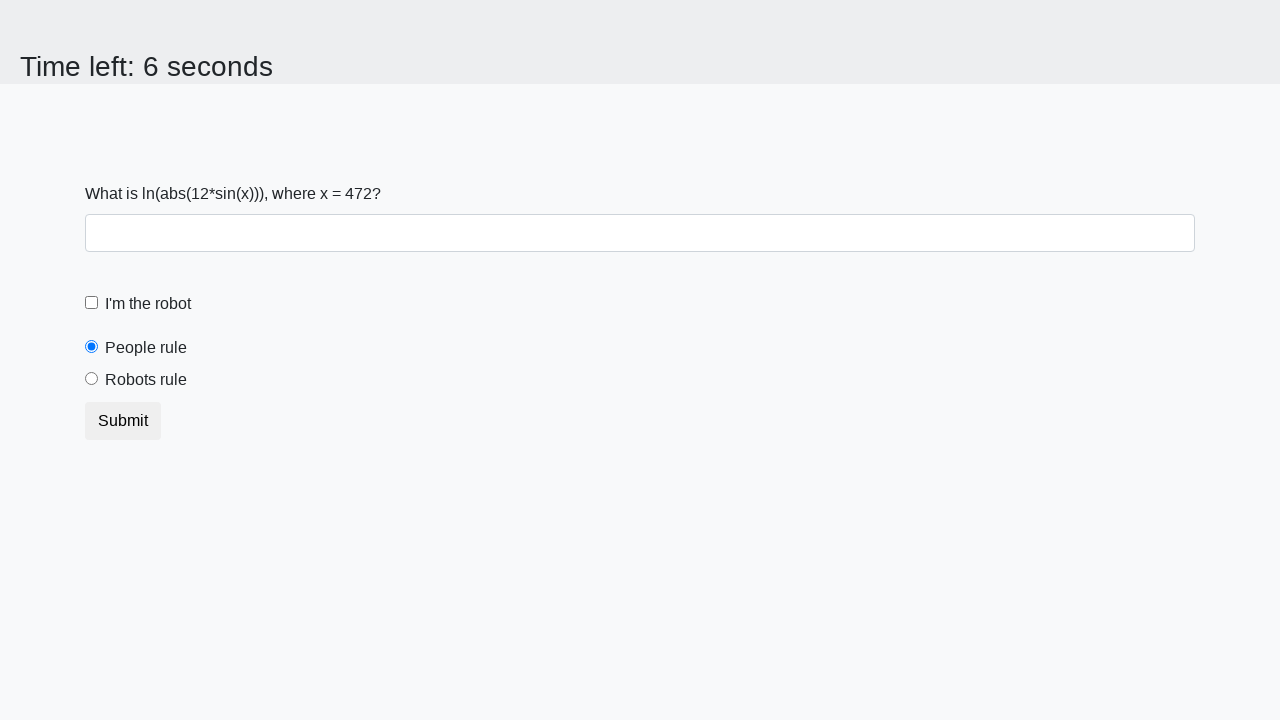

Located the input value element on the page
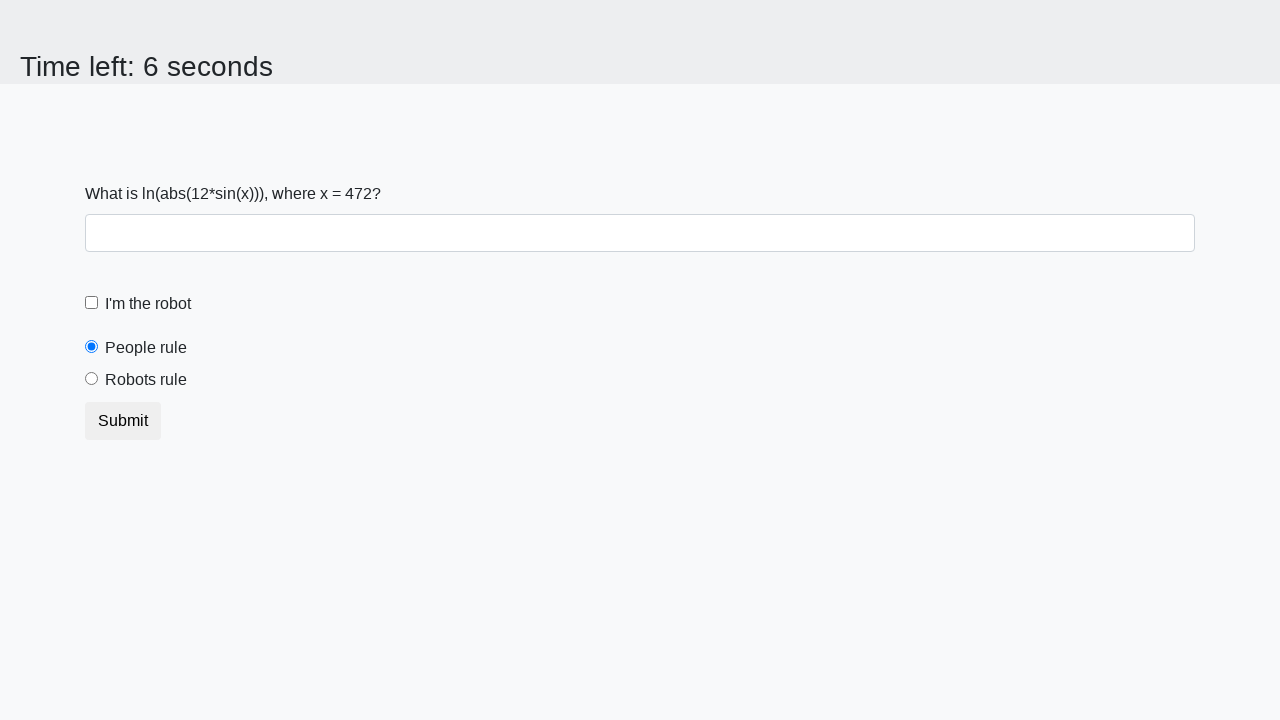

Retrieved the numeric value from the page
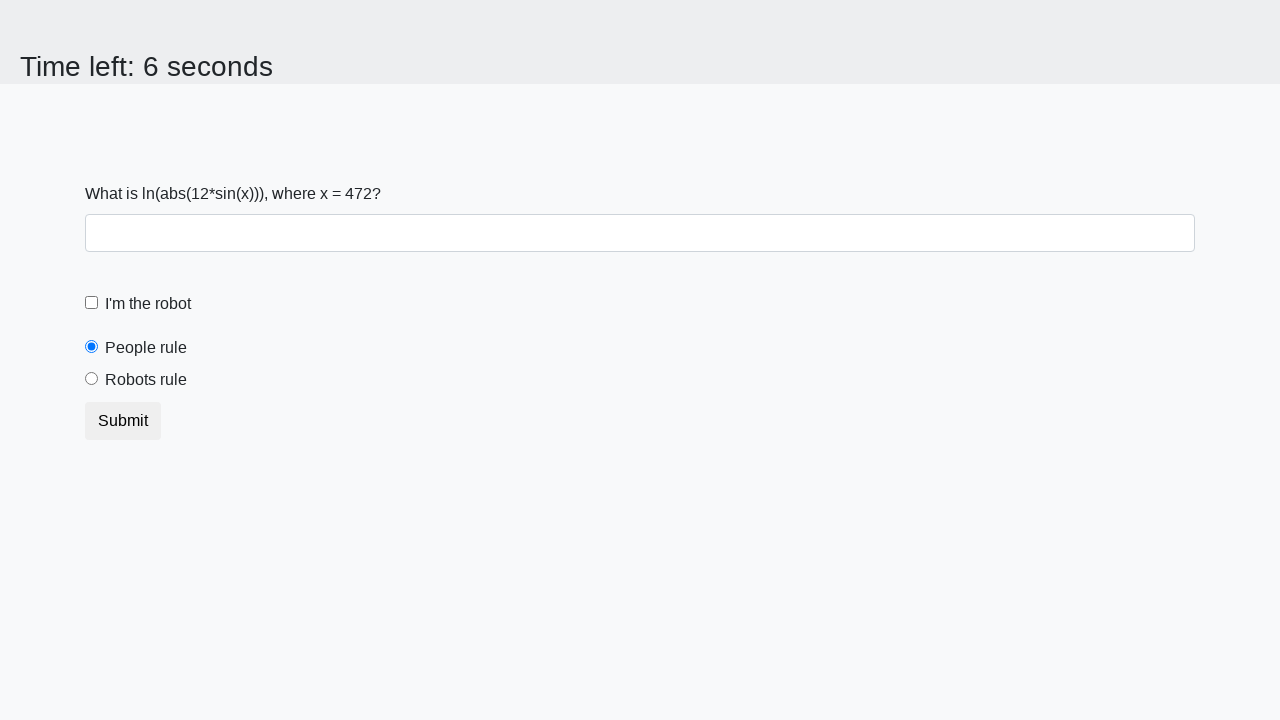

Calculated logarithmic result: 2.1134367526618503
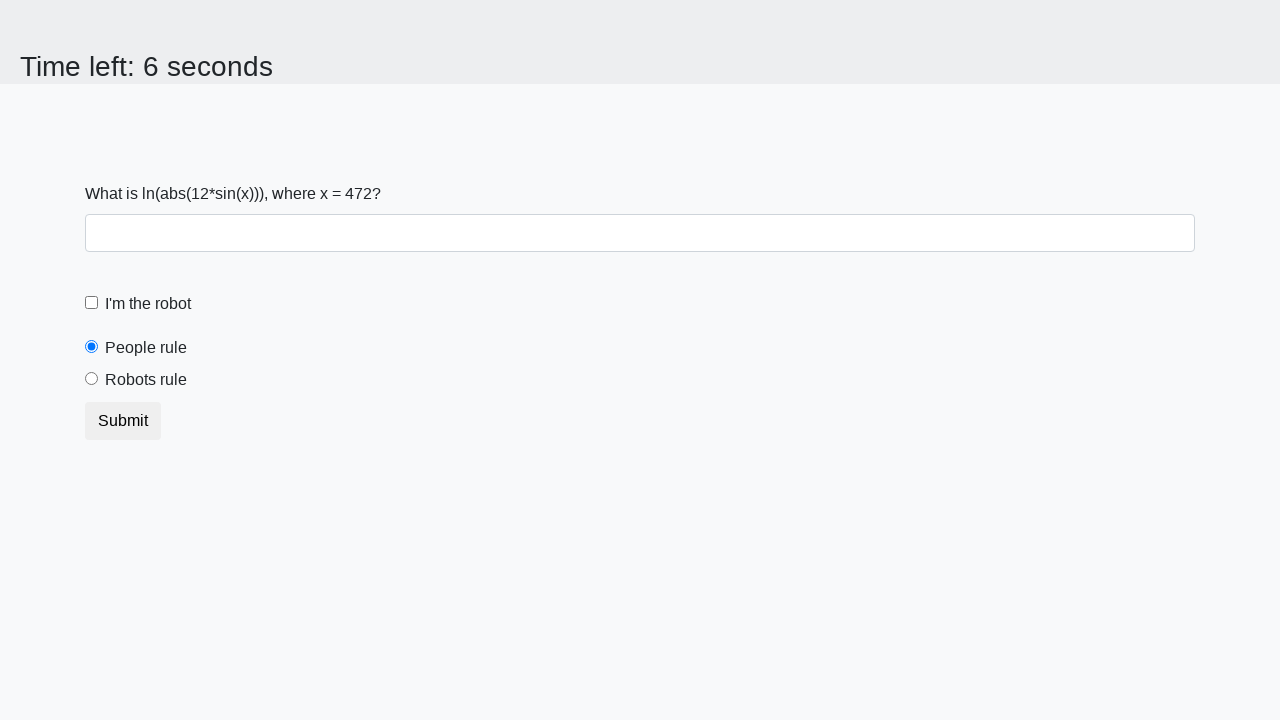

Filled the answer field with calculated value on #answer
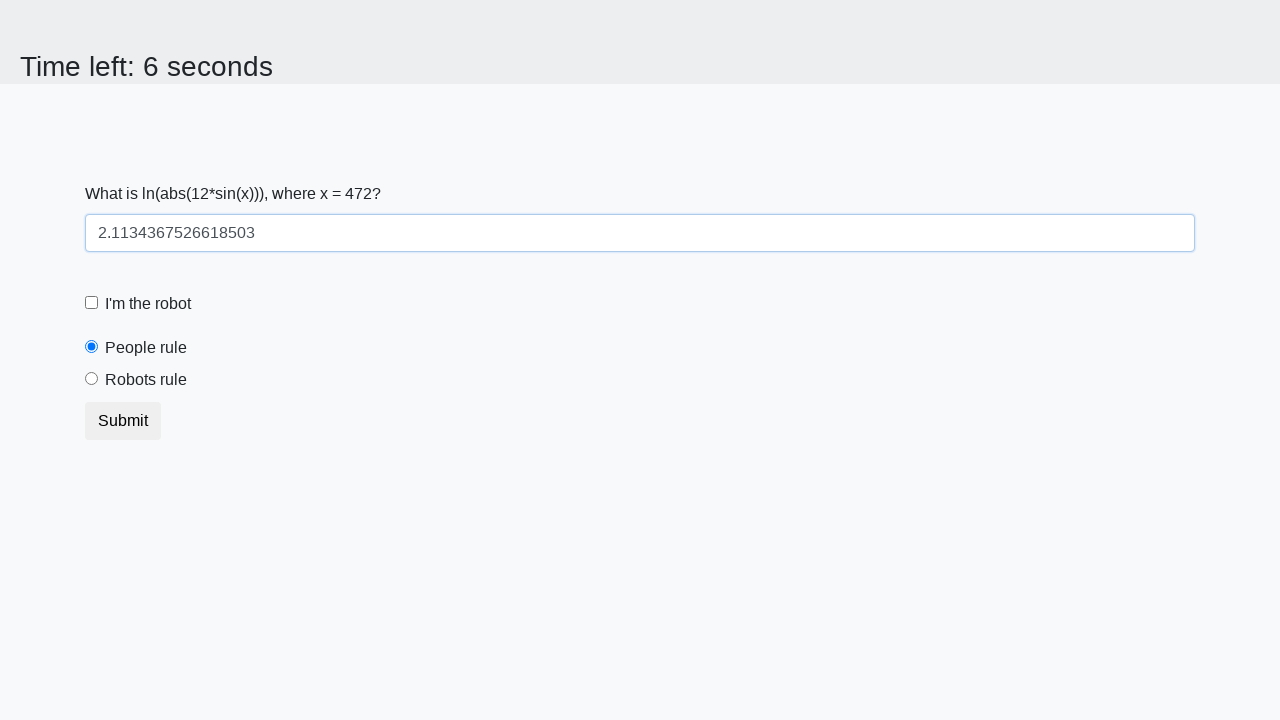

Clicked the robot checkbox at (92, 303) on #robotCheckbox
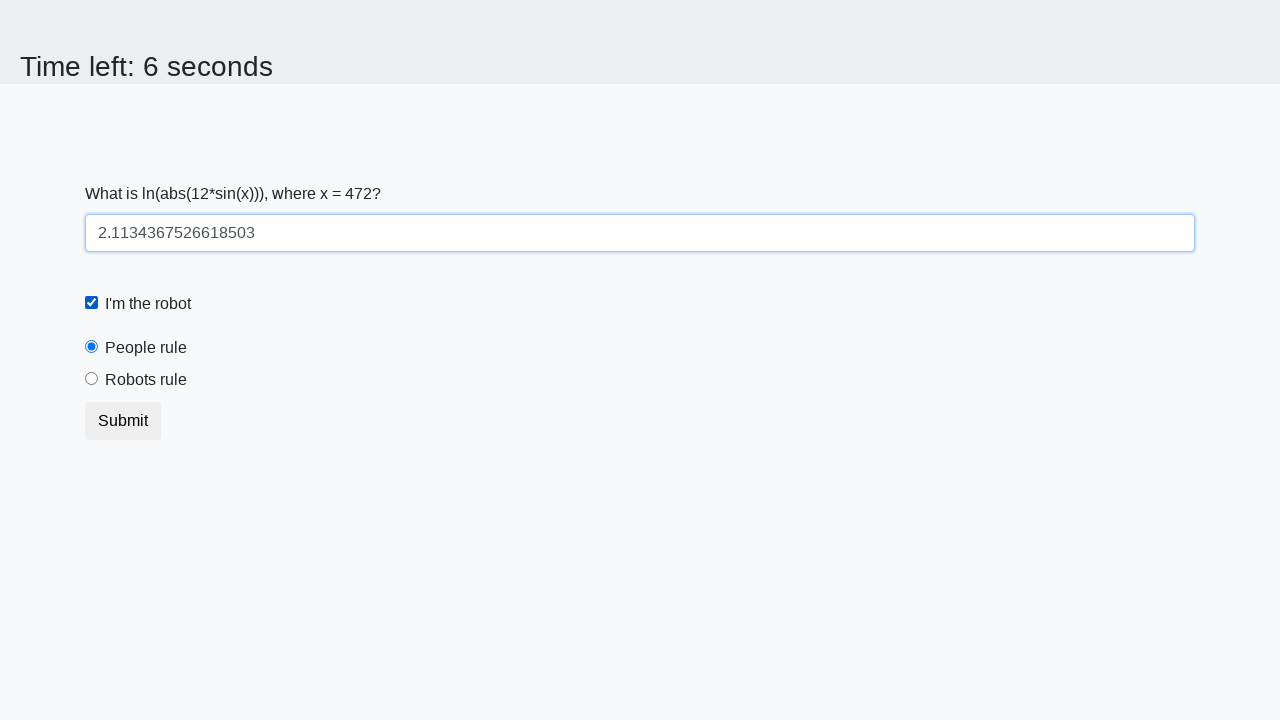

Selected the 'robots rule' radio button at (92, 379) on #robotsRule
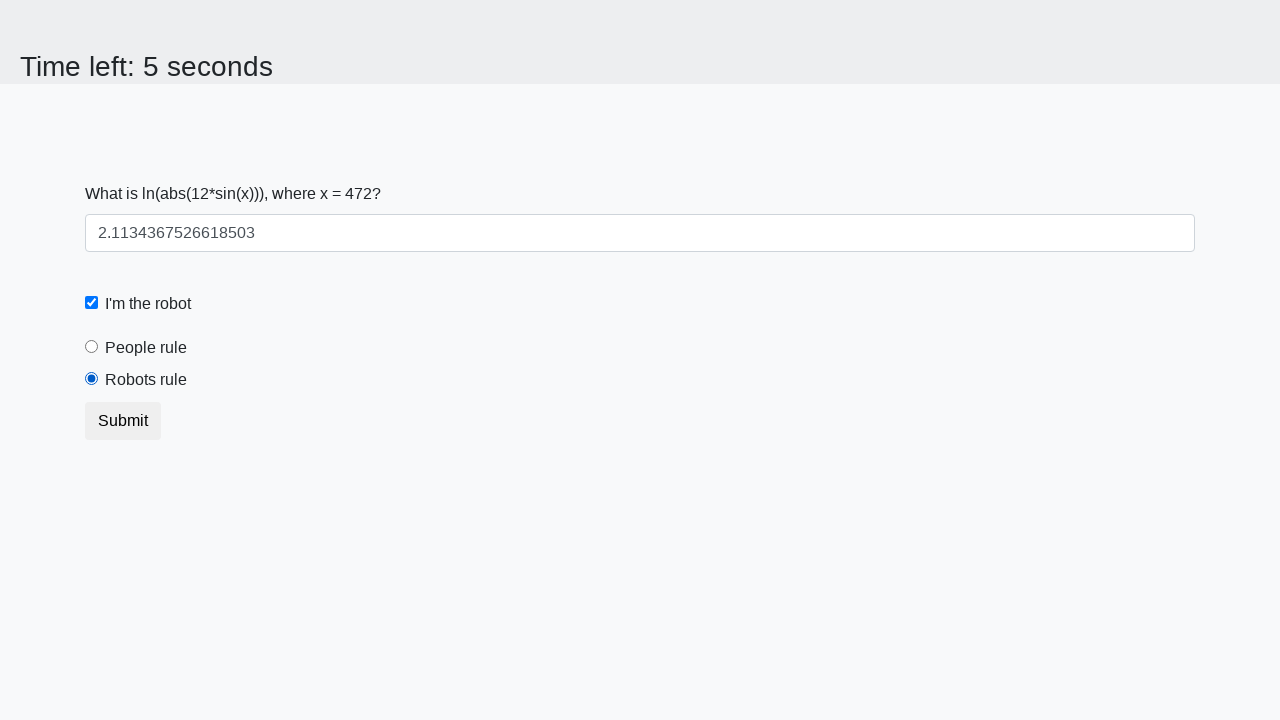

Clicked the Submit button to complete the form at (123, 421) on xpath=//*[text() = 'Submit']
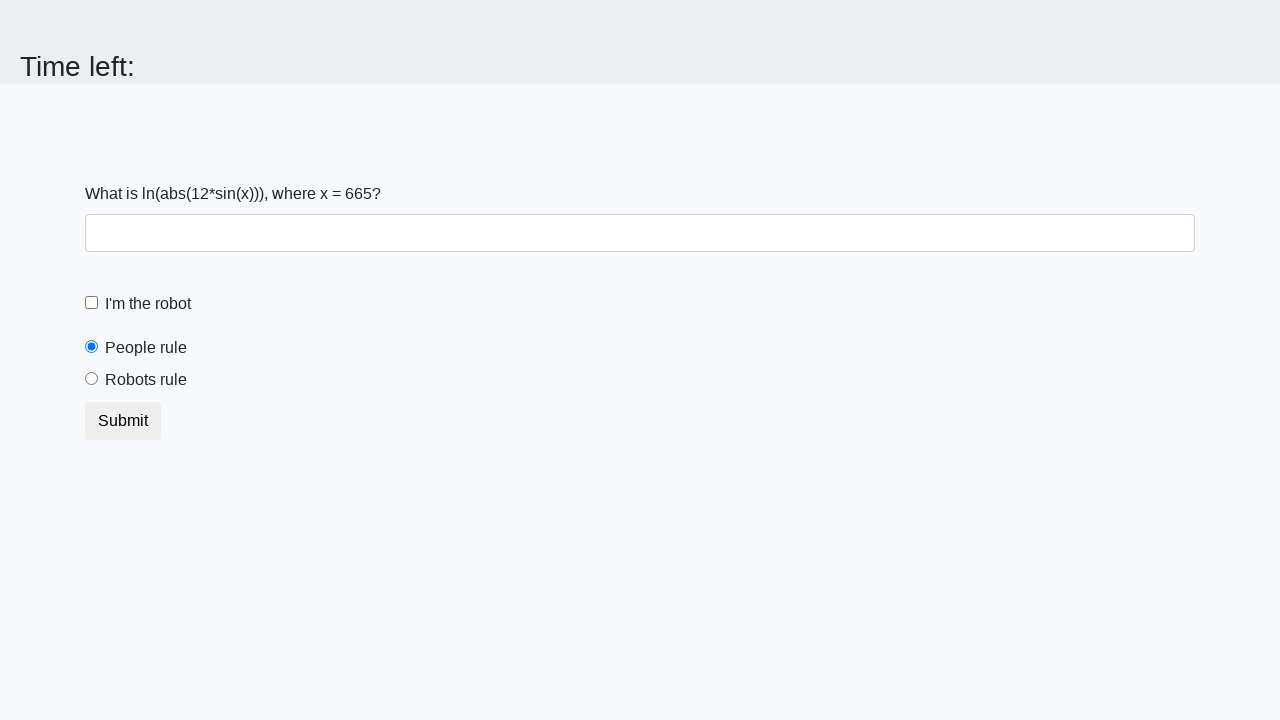

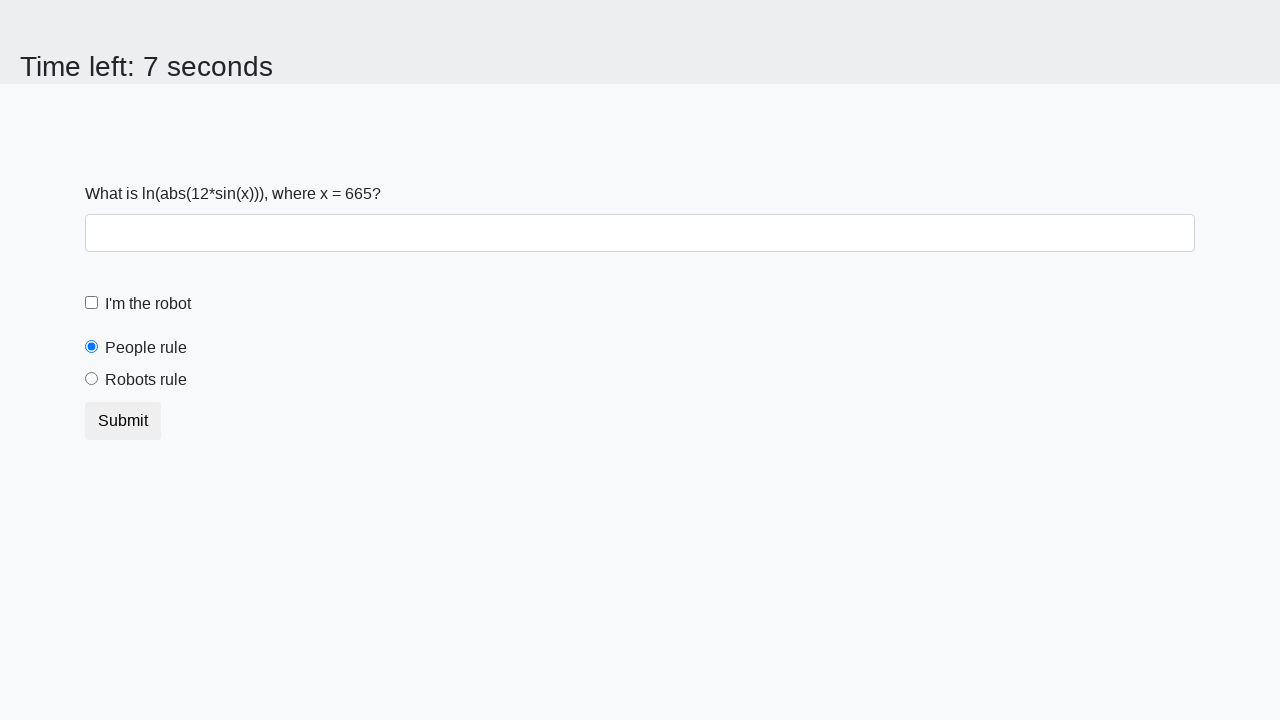